Tests marking a todo item as complete by toggling its checkbox

Starting URL: https://todomvc.com/examples/react/dist/

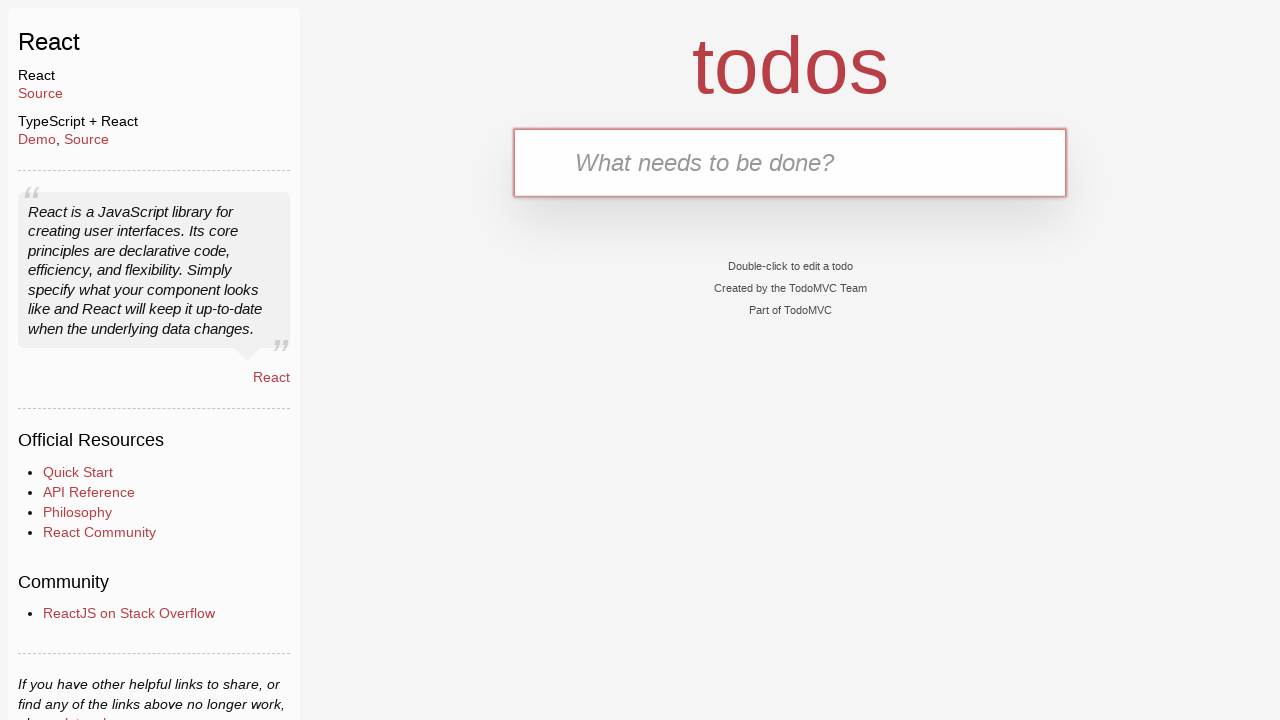

Navigated to TodoMVC React application
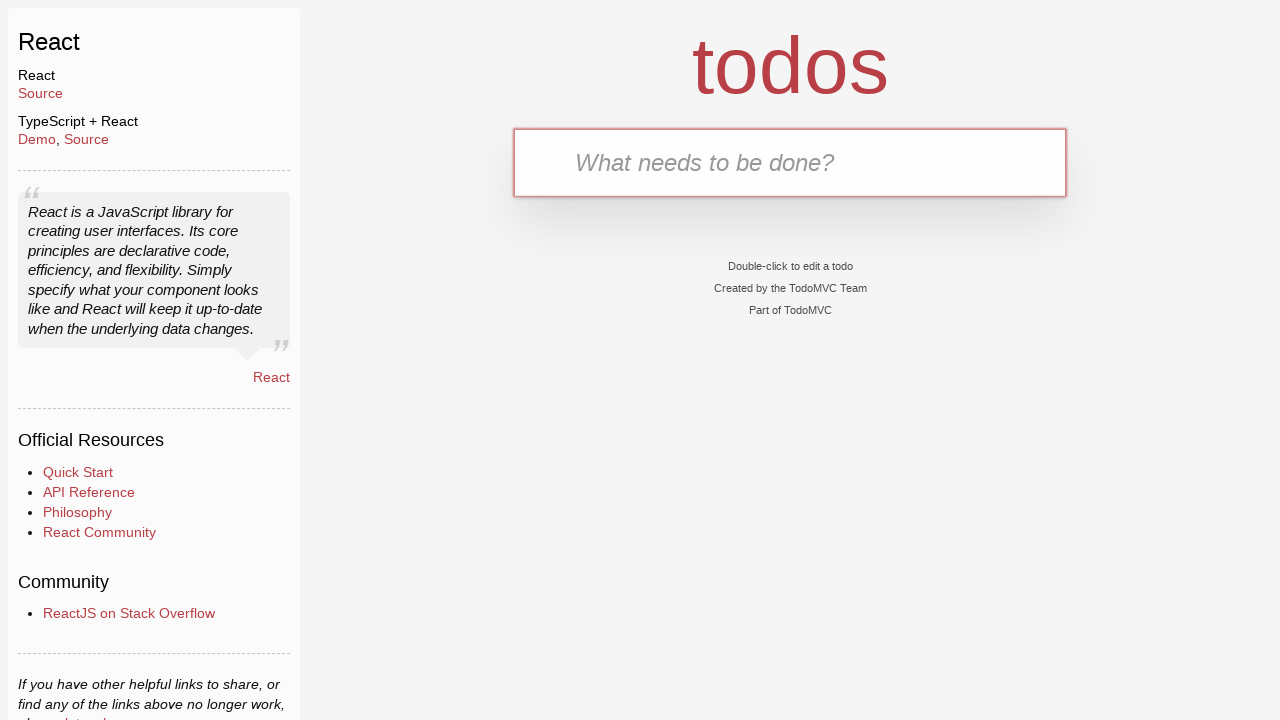

Filled new todo field with 'Buy Sweets' on .new-todo
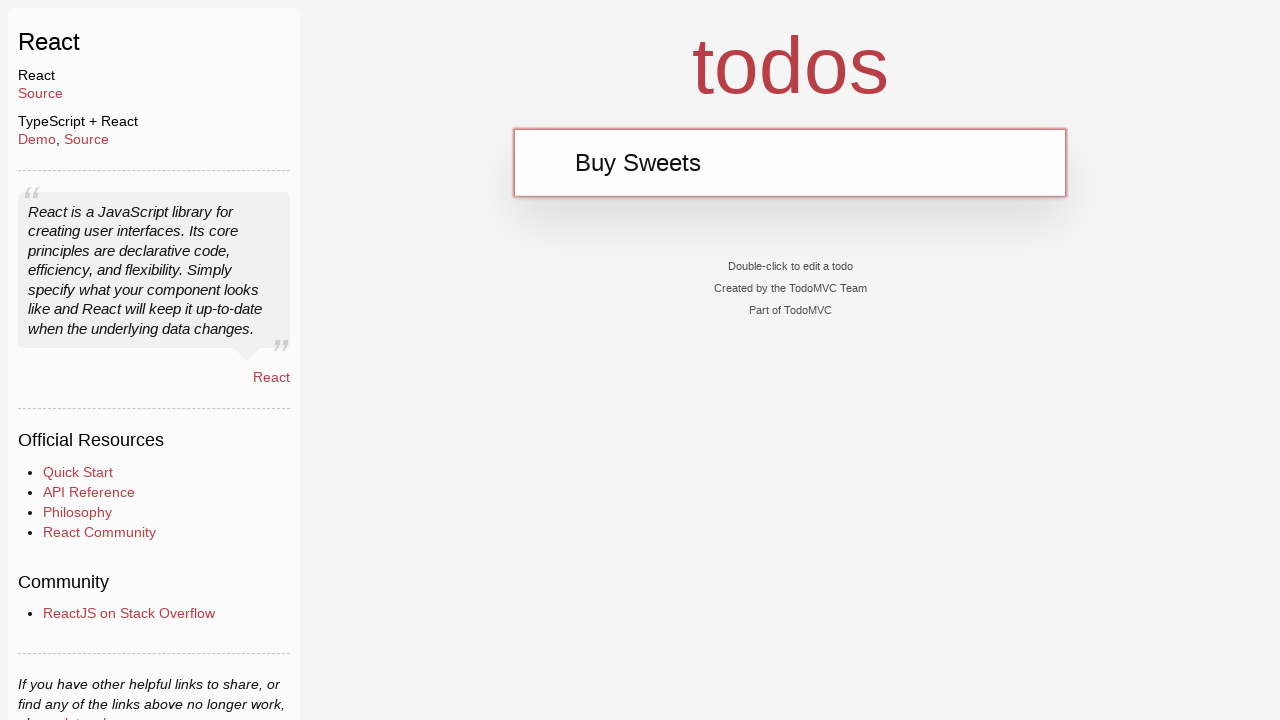

Pressed Enter to add 'Buy Sweets' todo item on .new-todo
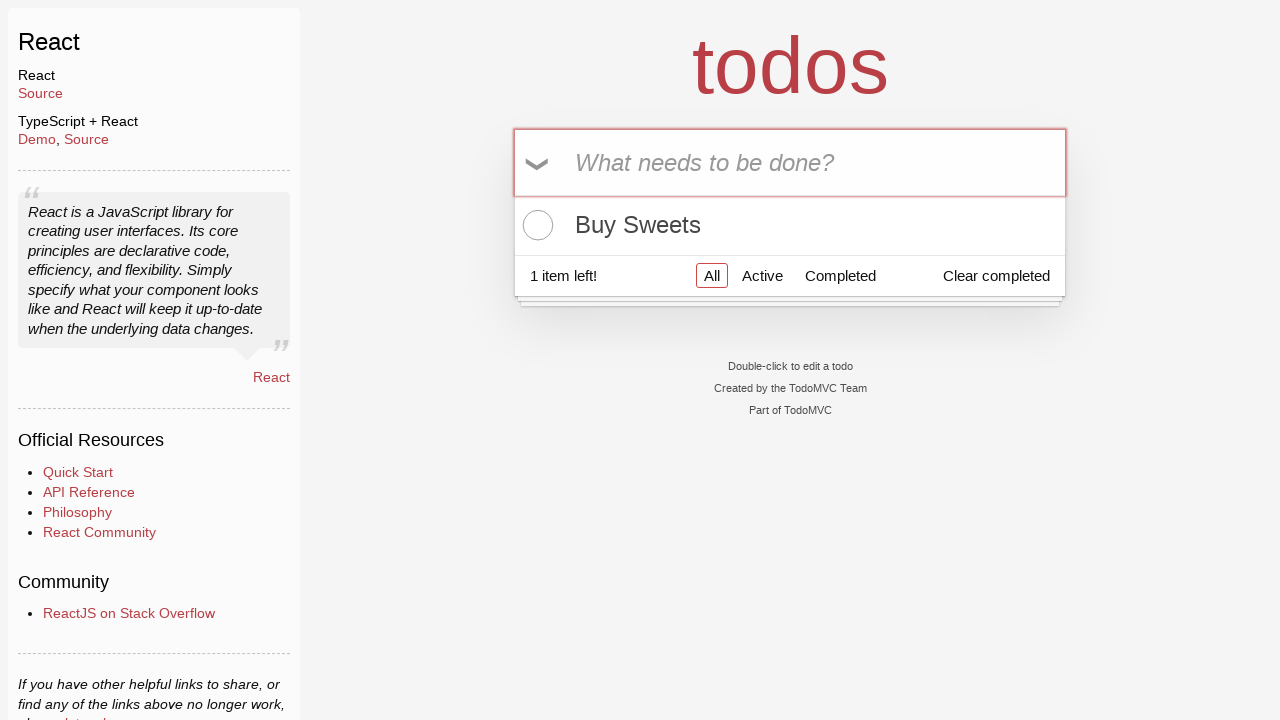

Filled new todo field with 'Walk the dog' on .new-todo
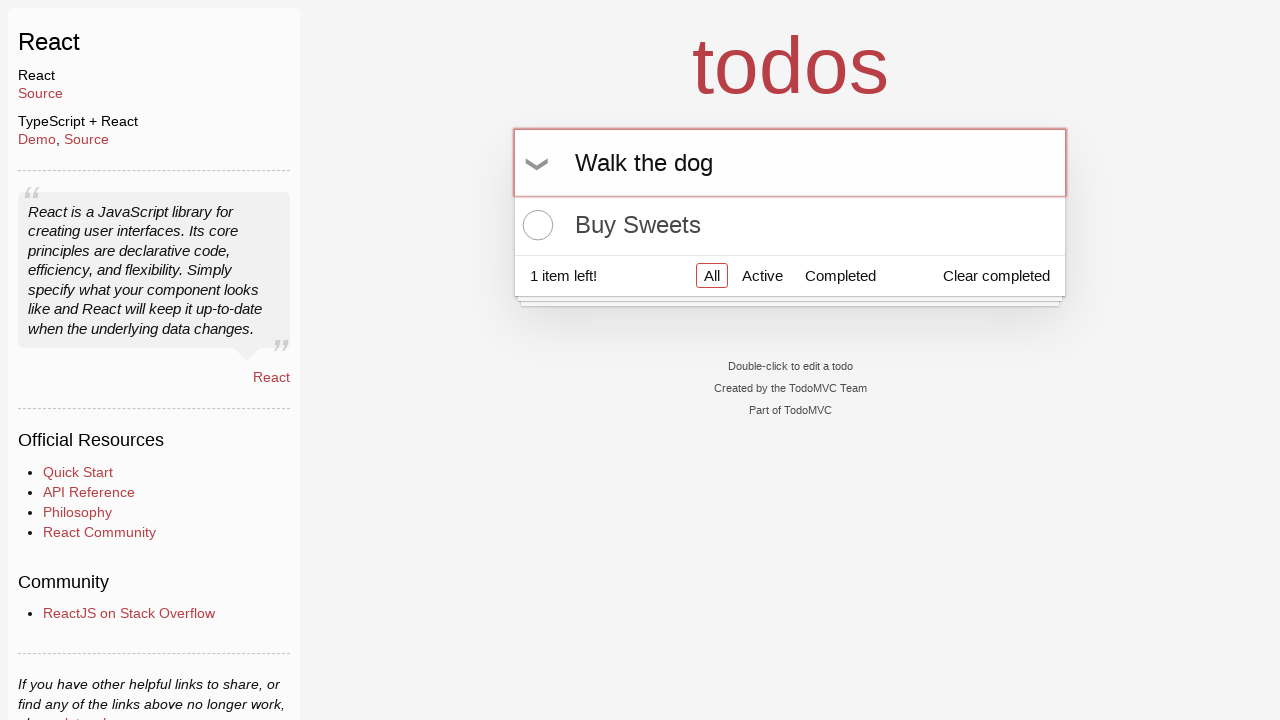

Pressed Enter to add 'Walk the dog' todo item on .new-todo
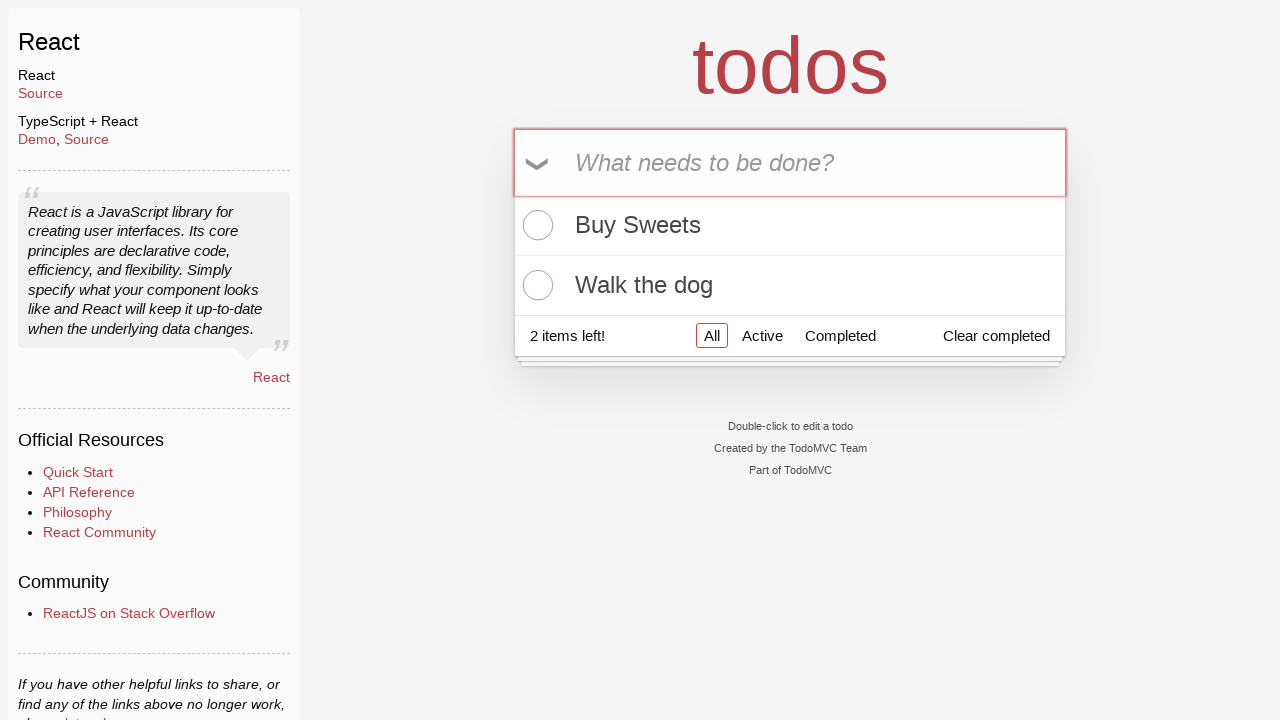

Filled new todo field with 'Talk to Gary' on .new-todo
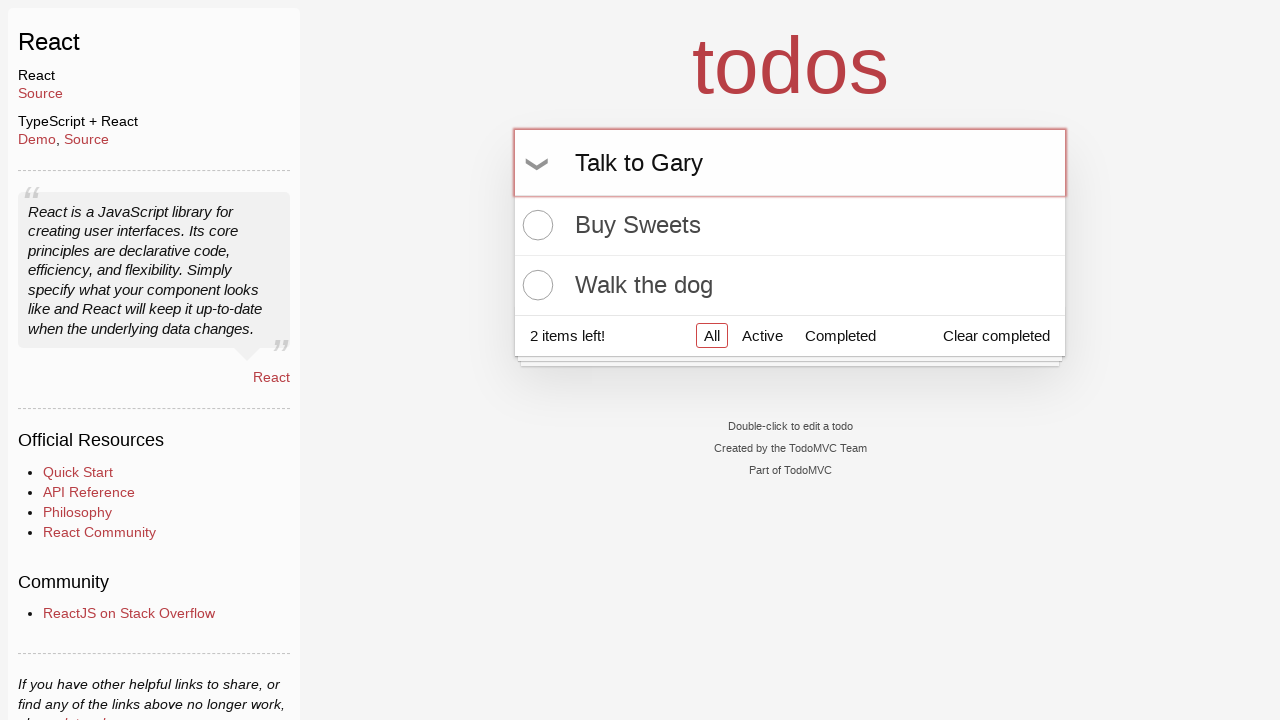

Pressed Enter to add 'Talk to Gary' todo item on .new-todo
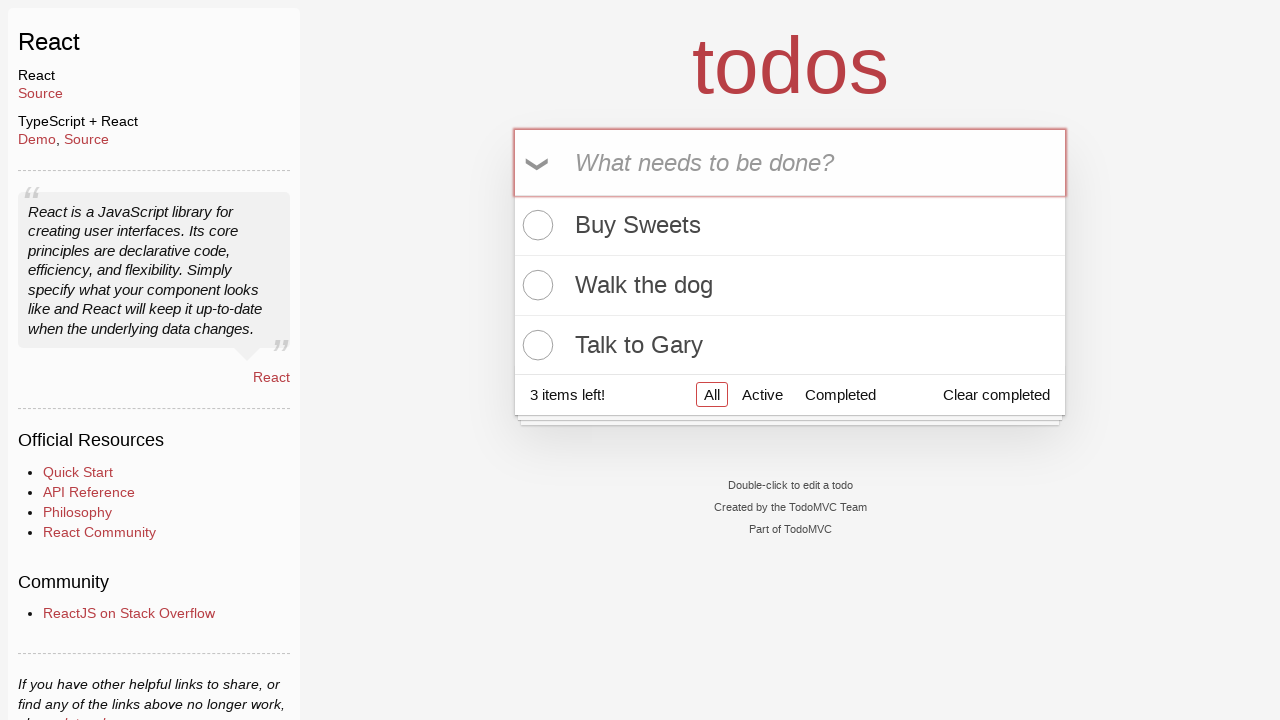

Clicked checkbox to mark first todo item as complete at (535, 225) on .todo-list li:nth-child(1) .toggle
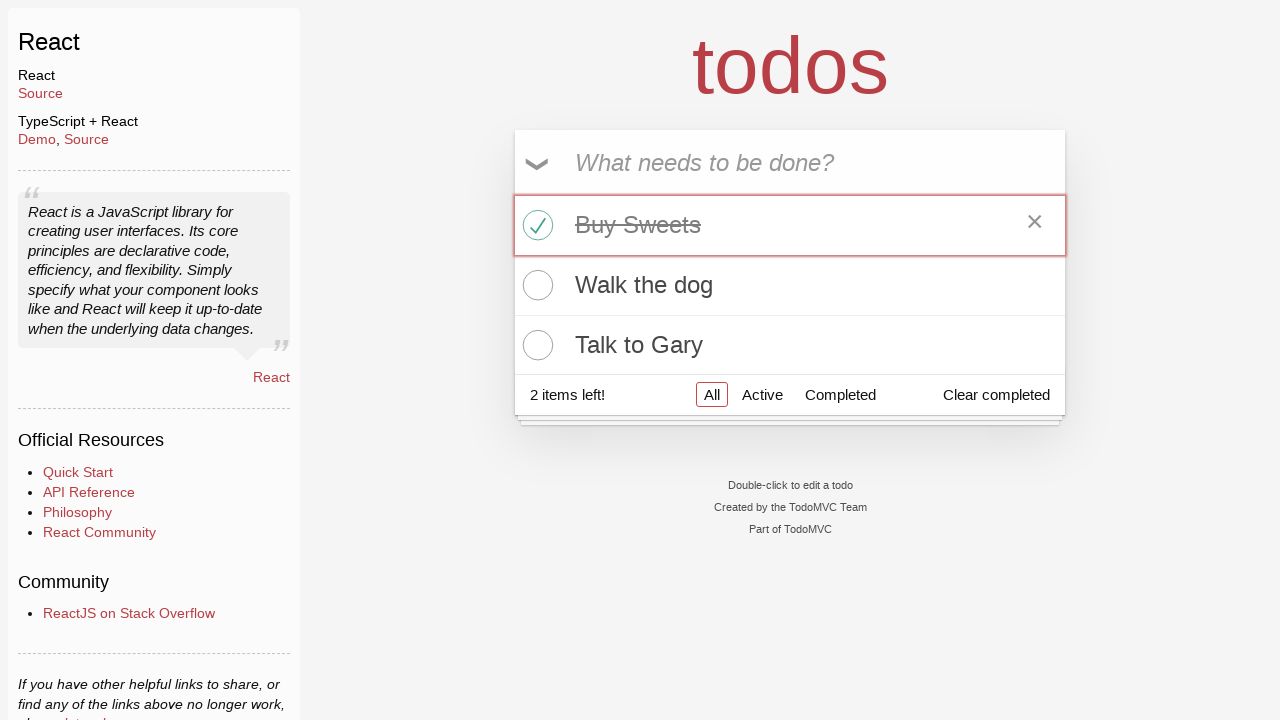

Todo count selector became visible after marking item complete
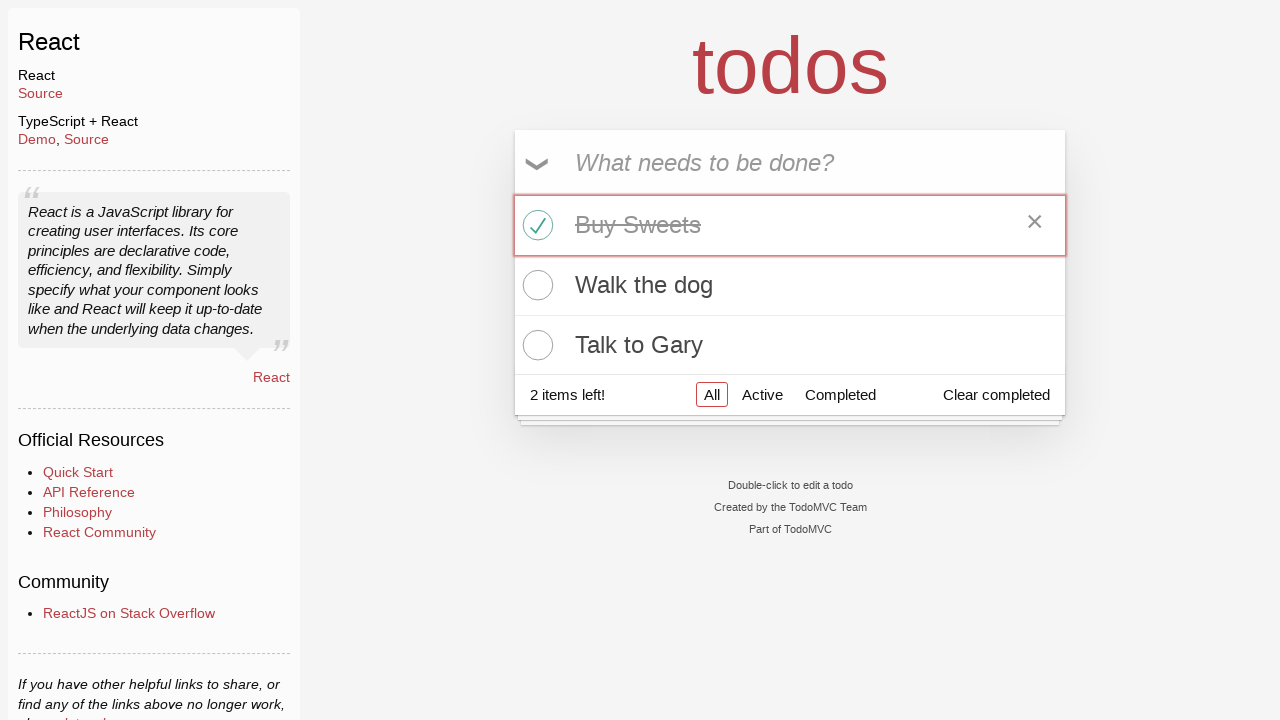

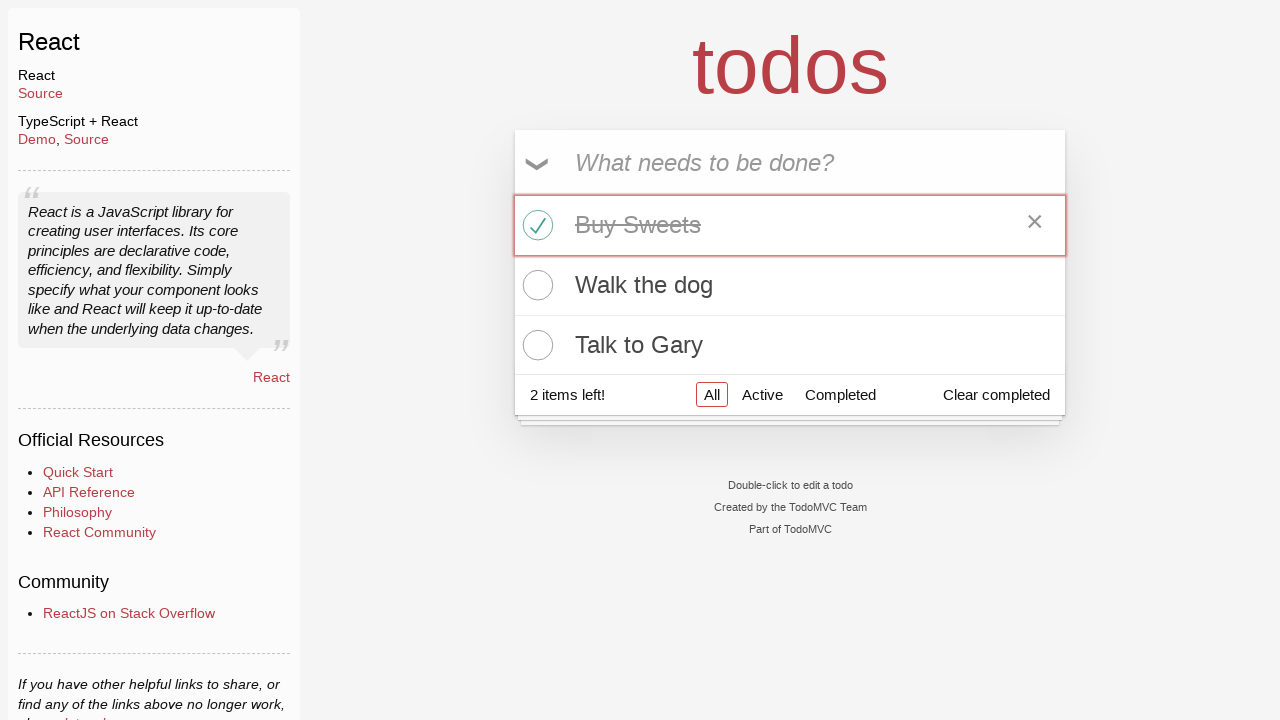